Tests a registration form by filling in personal details (first name, last name, username, email, password, phone, gender, date of birth, department) using randomly generated data and selecting form options.

Starting URL: https://practice.cydeo.com/registration_form

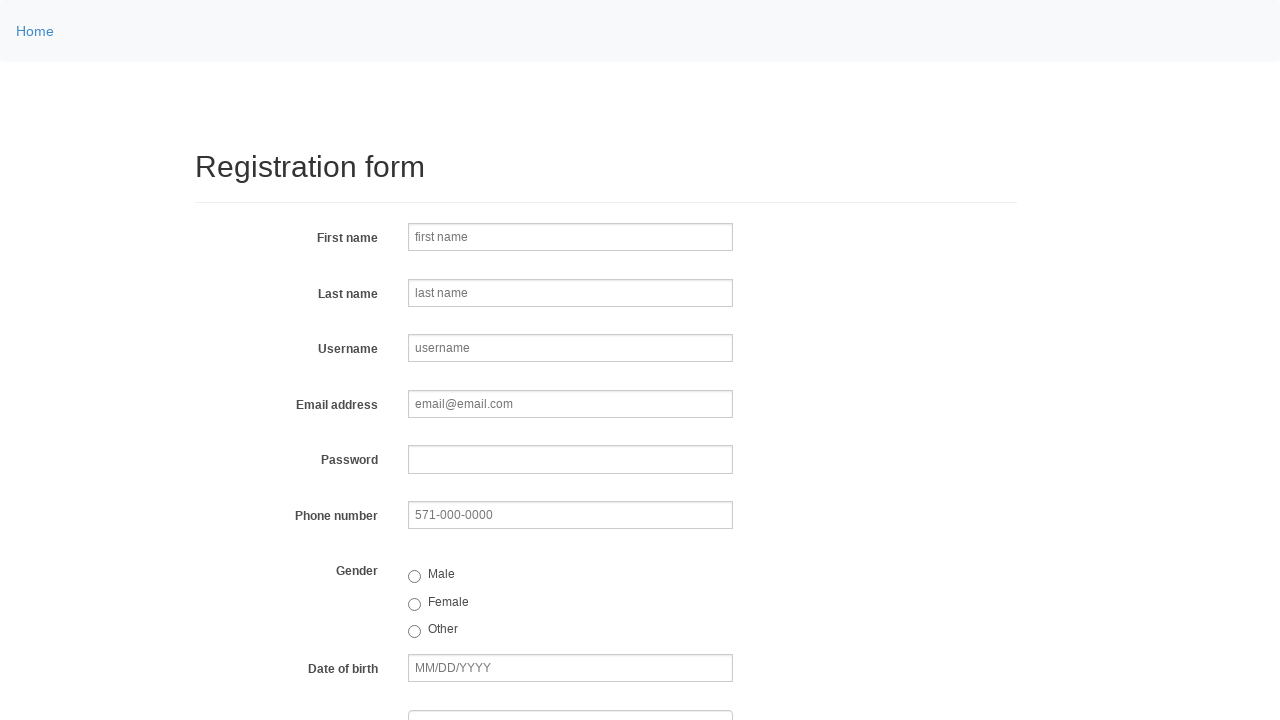

Filled first name field with 'Michael' on input[name='firstname']
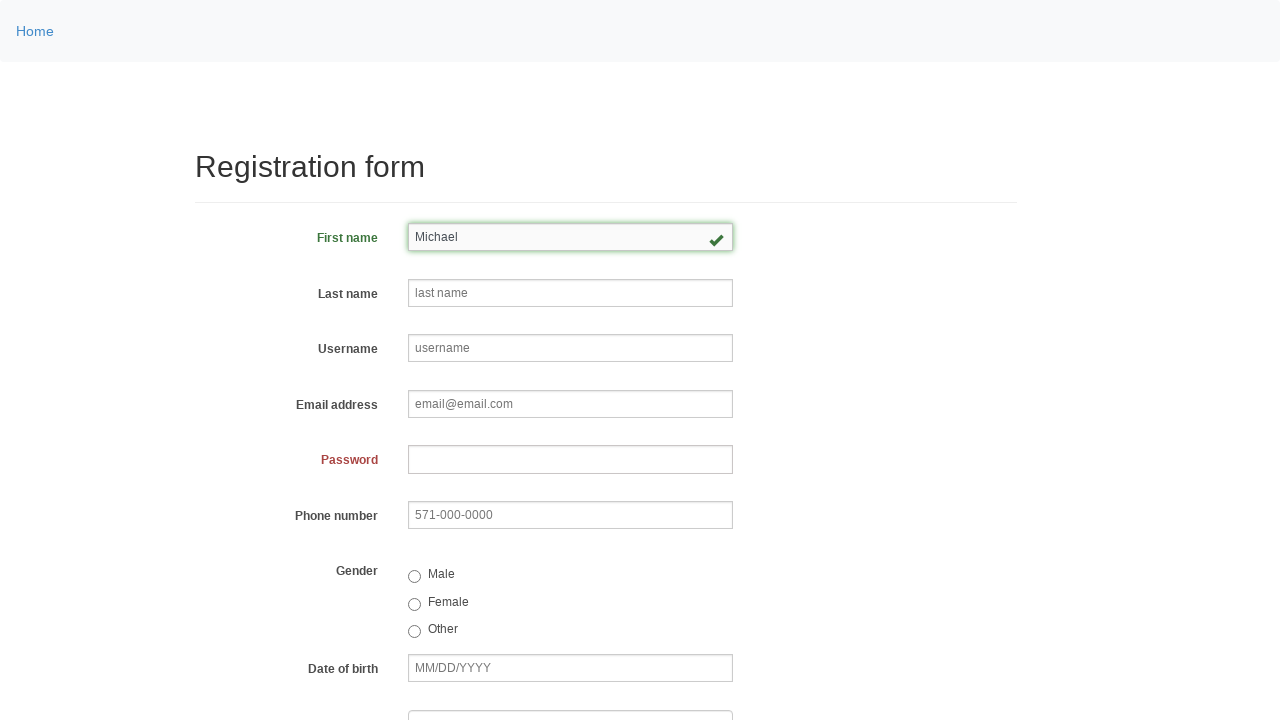

Filled last name field with 'Thompson' on input[name='lastname']
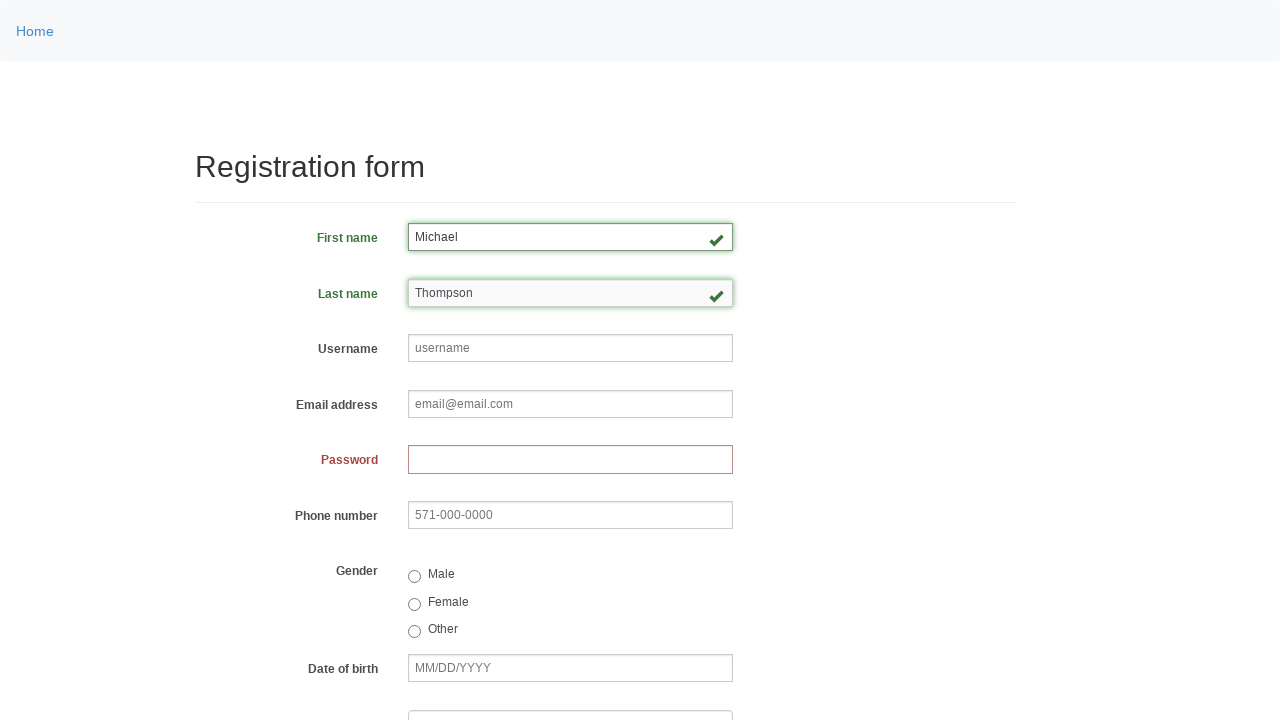

Filled username field with 'helpdesk259' on input[name='username']
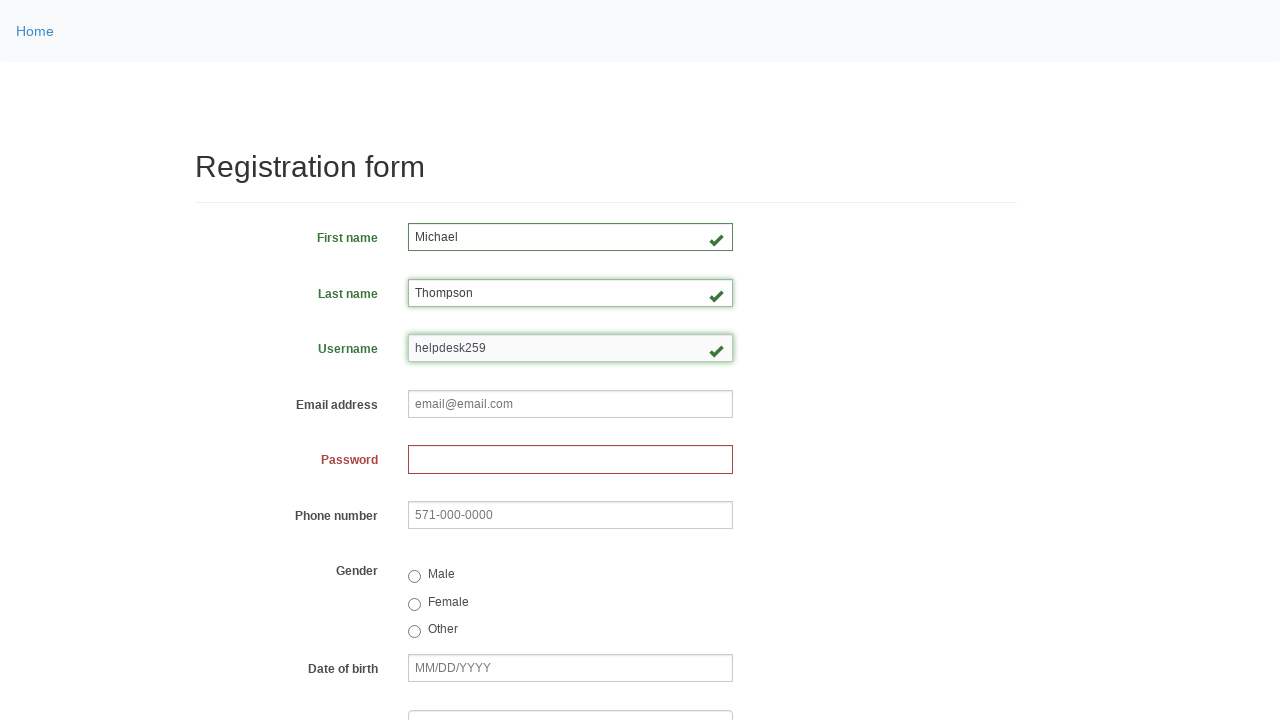

Filled email field with 'helpdesk259@email.com' on input[name='email']
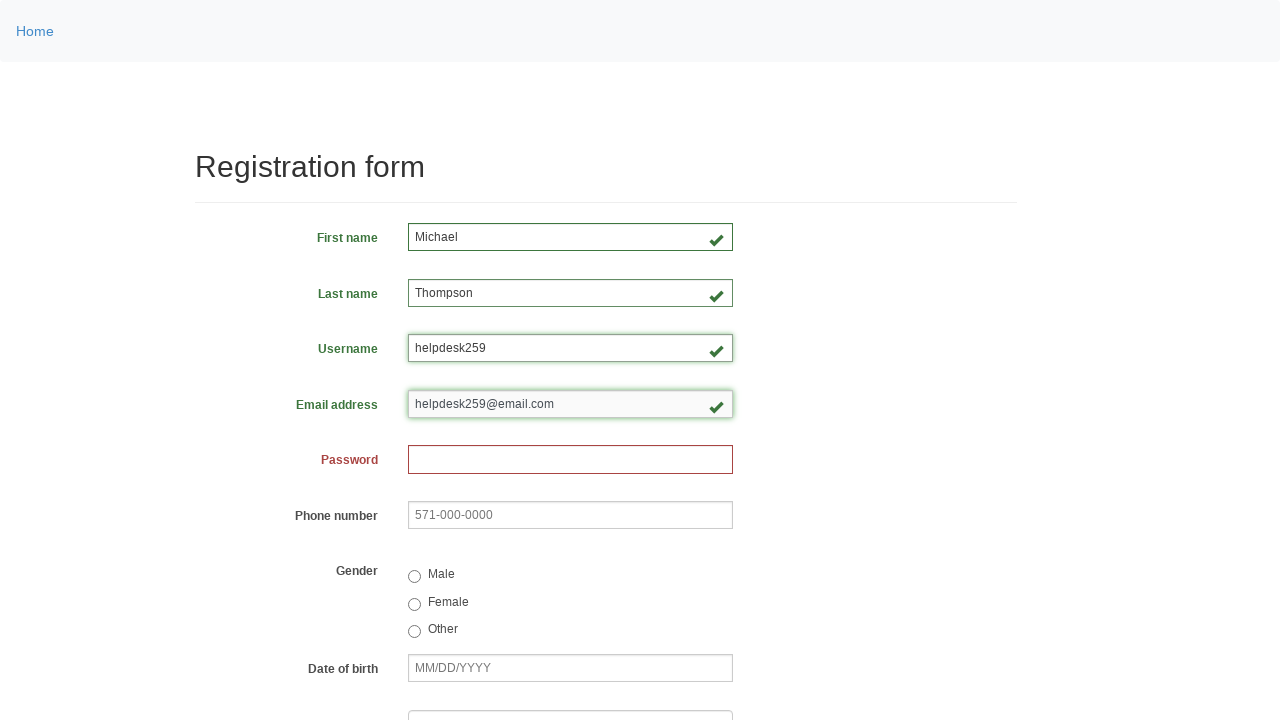

Filled password field with generated password on input[name='password']
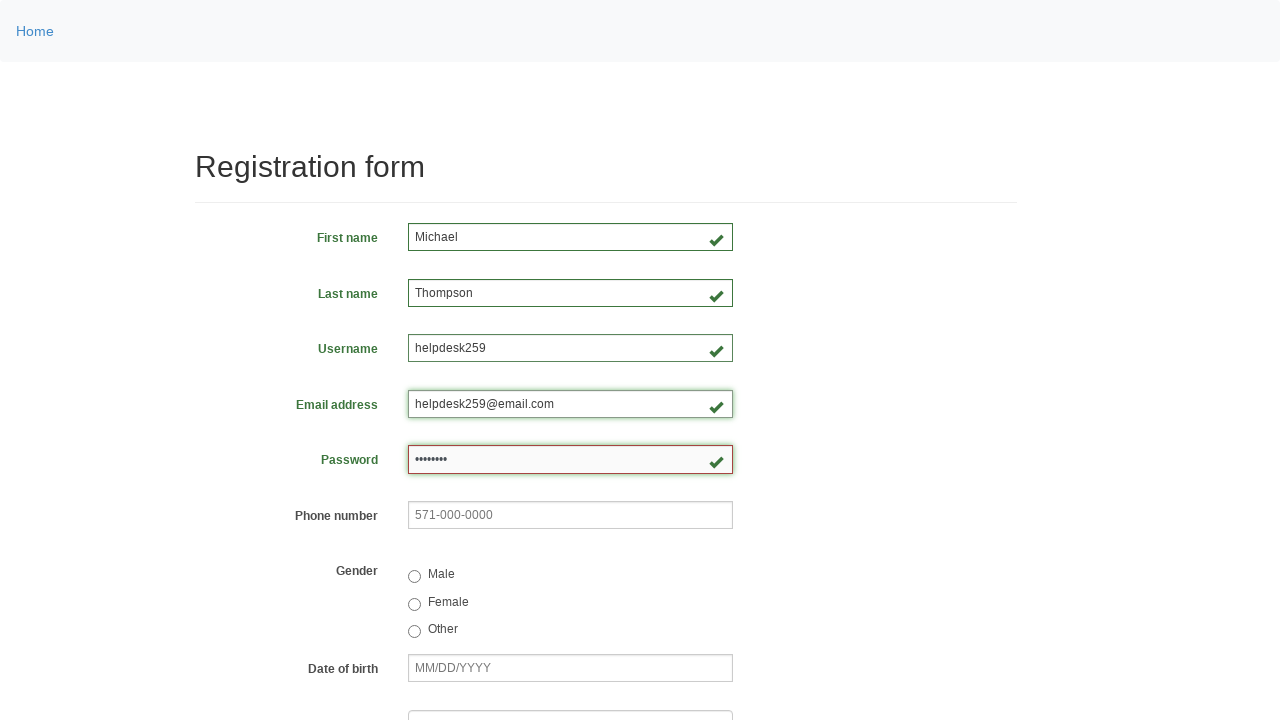

Filled phone field with '453-702-2504' on input[name='phone']
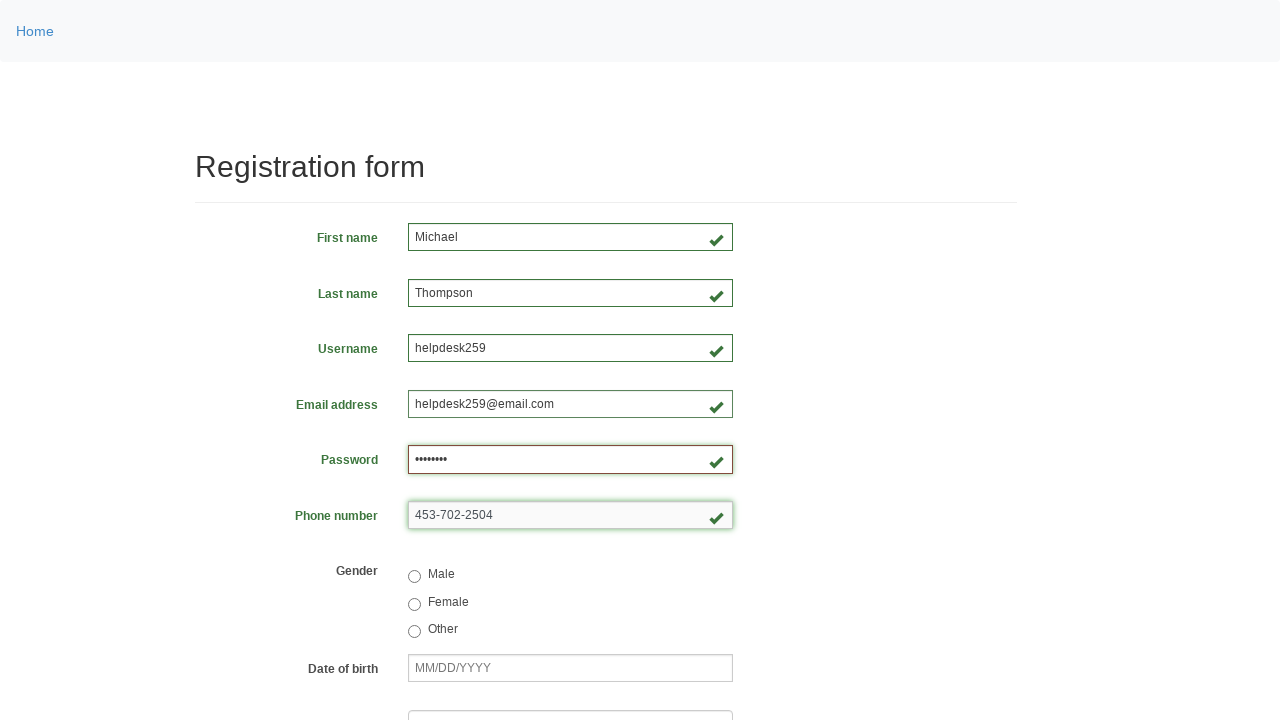

Selected 'Female' for gender at (414, 604) on input[value='female']
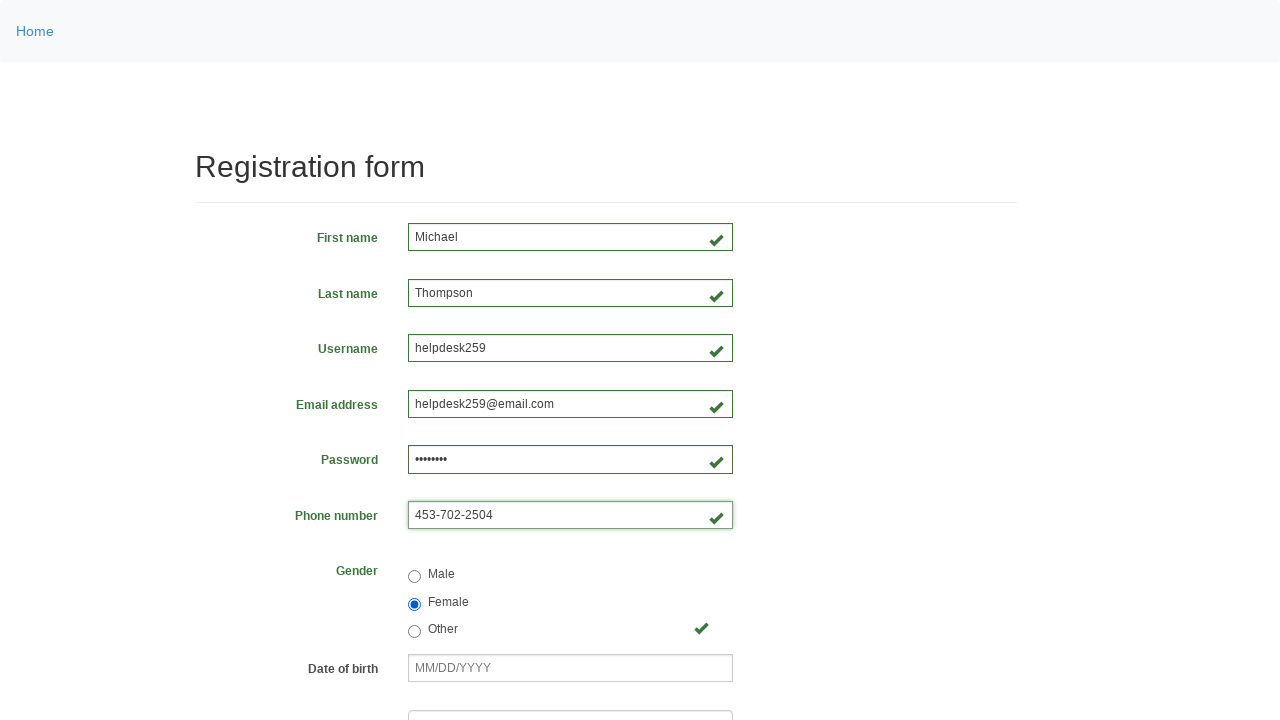

Filled date of birth field with '03/08/2000' on input[name='birthday']
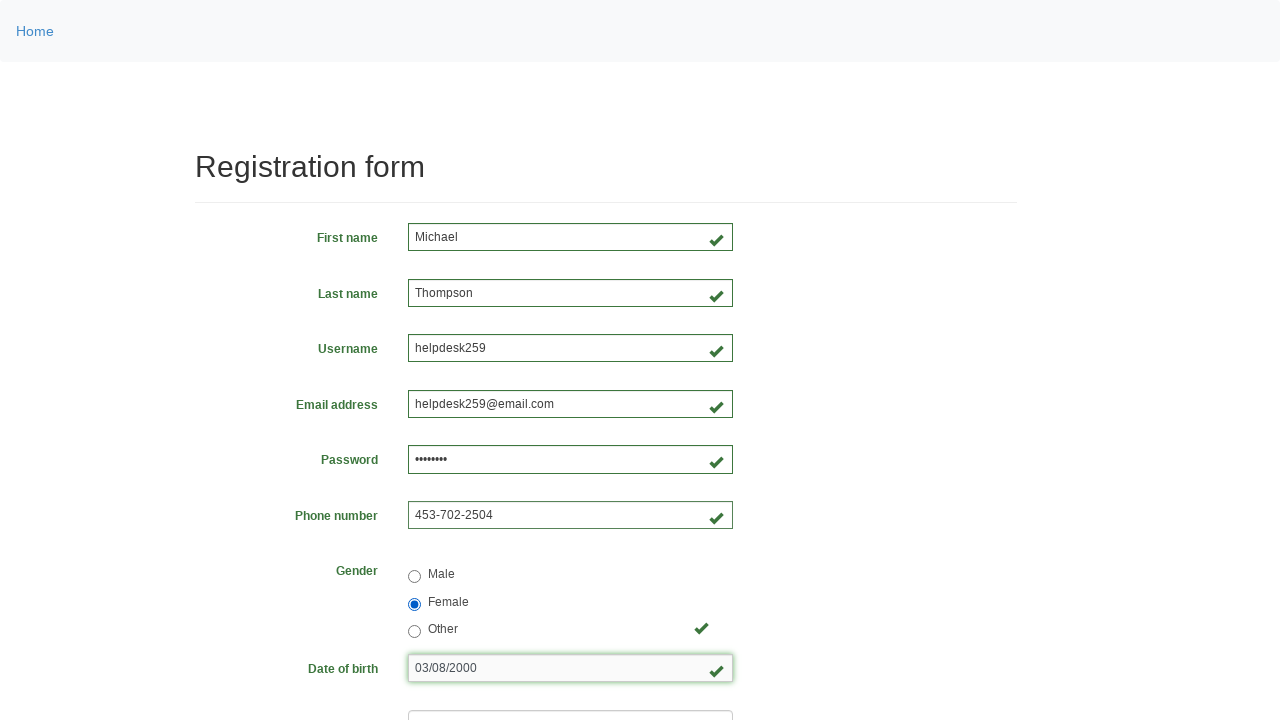

Selected department option at index 2 on select[name='department']
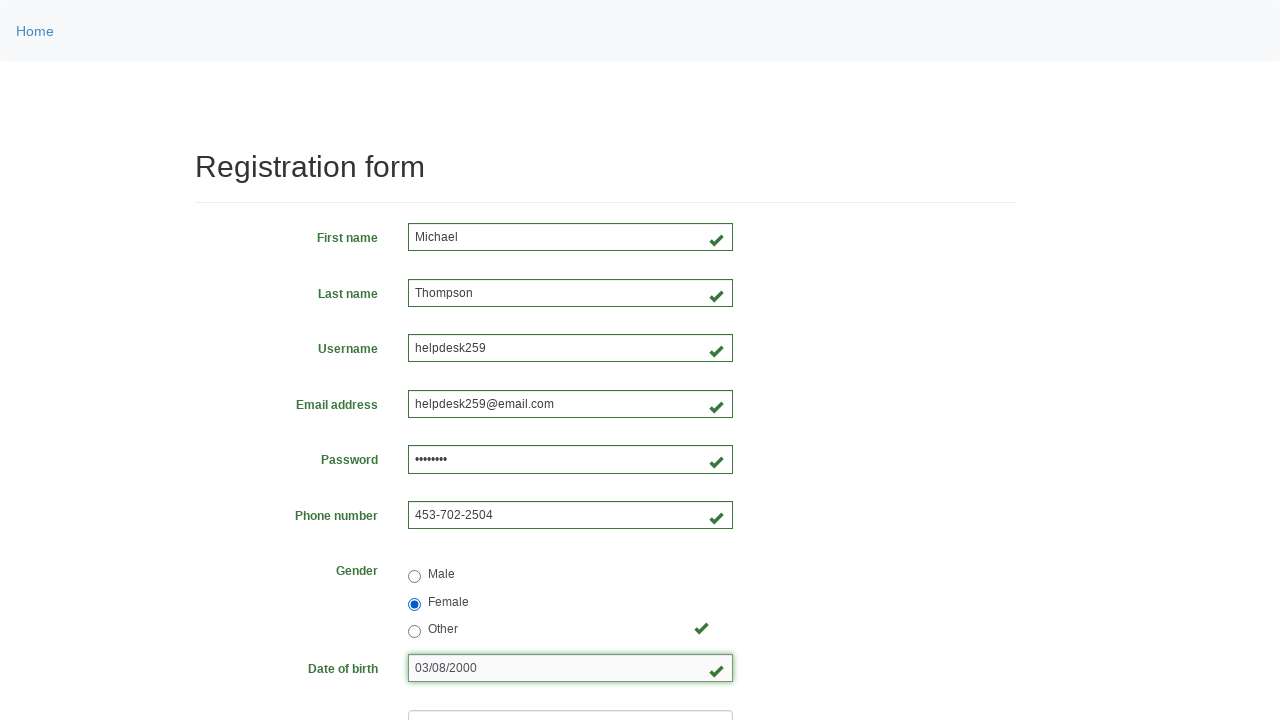

Selected job title option at index 1 on select[name='job_title']
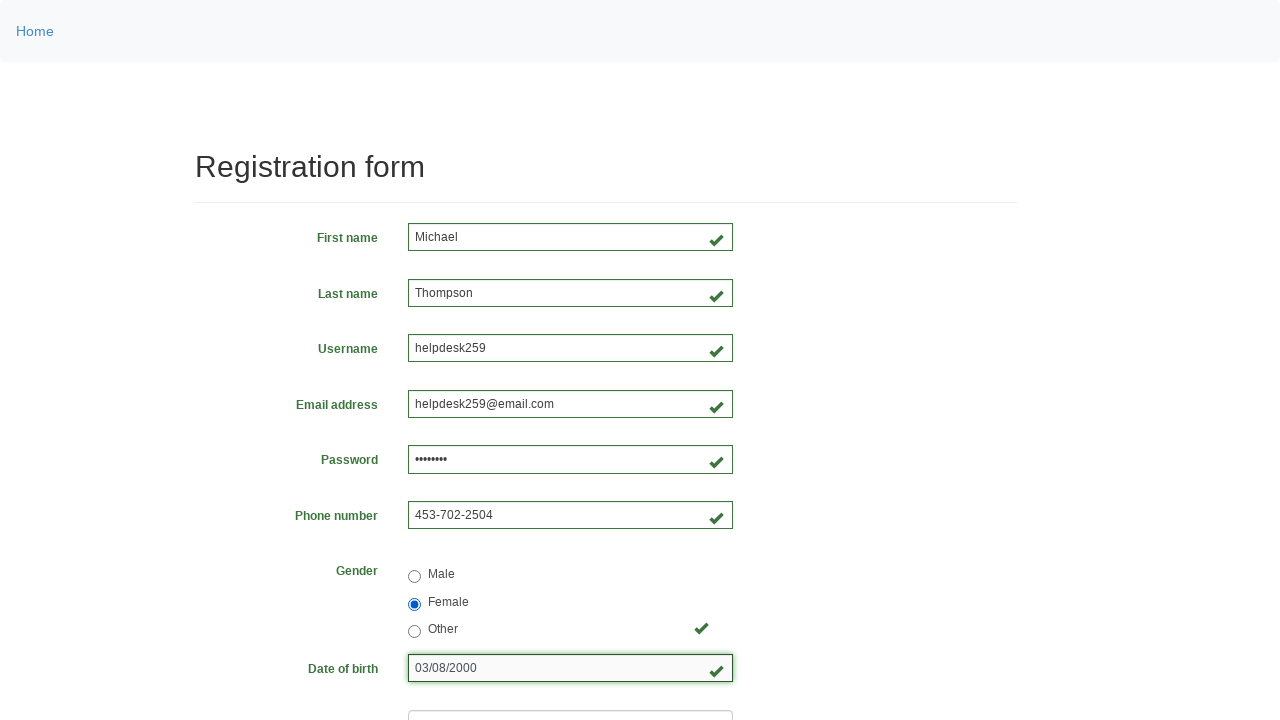

Selected programming language checkbox at (414, 468) on input[id='inlineCheckbox1']
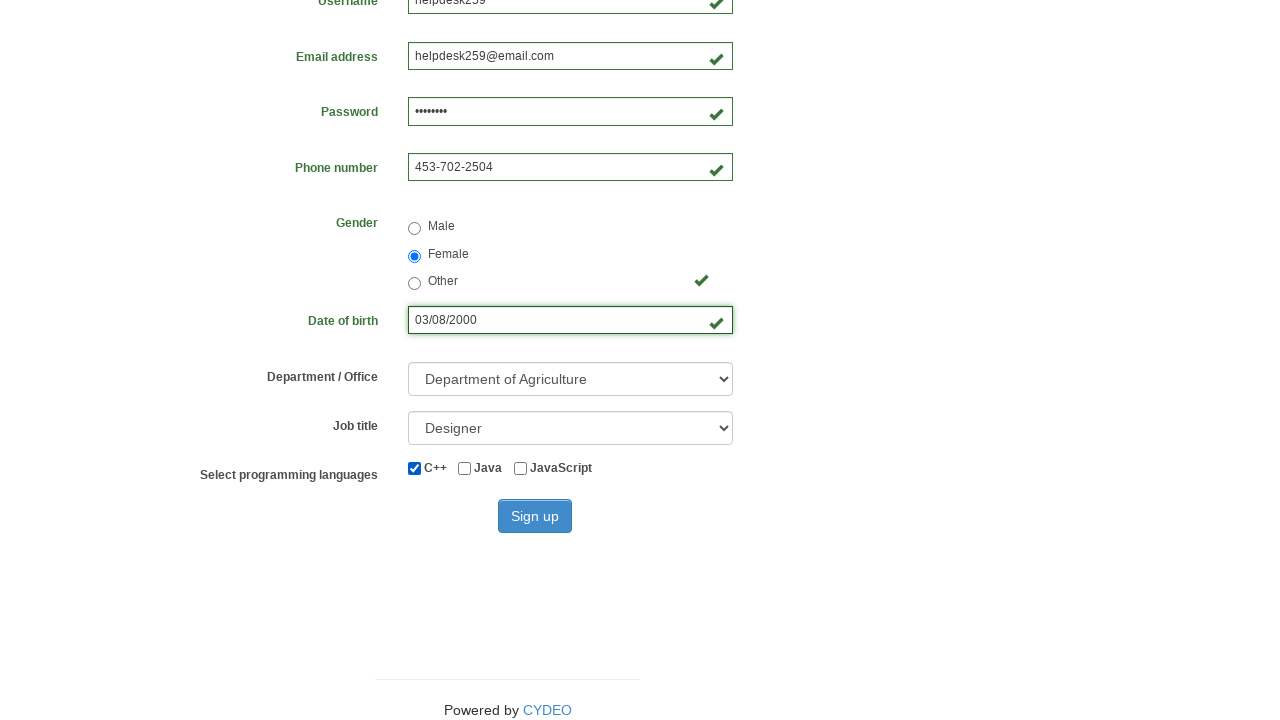

Clicked sign up button to submit registration form at (535, 516) on button[type='submit']
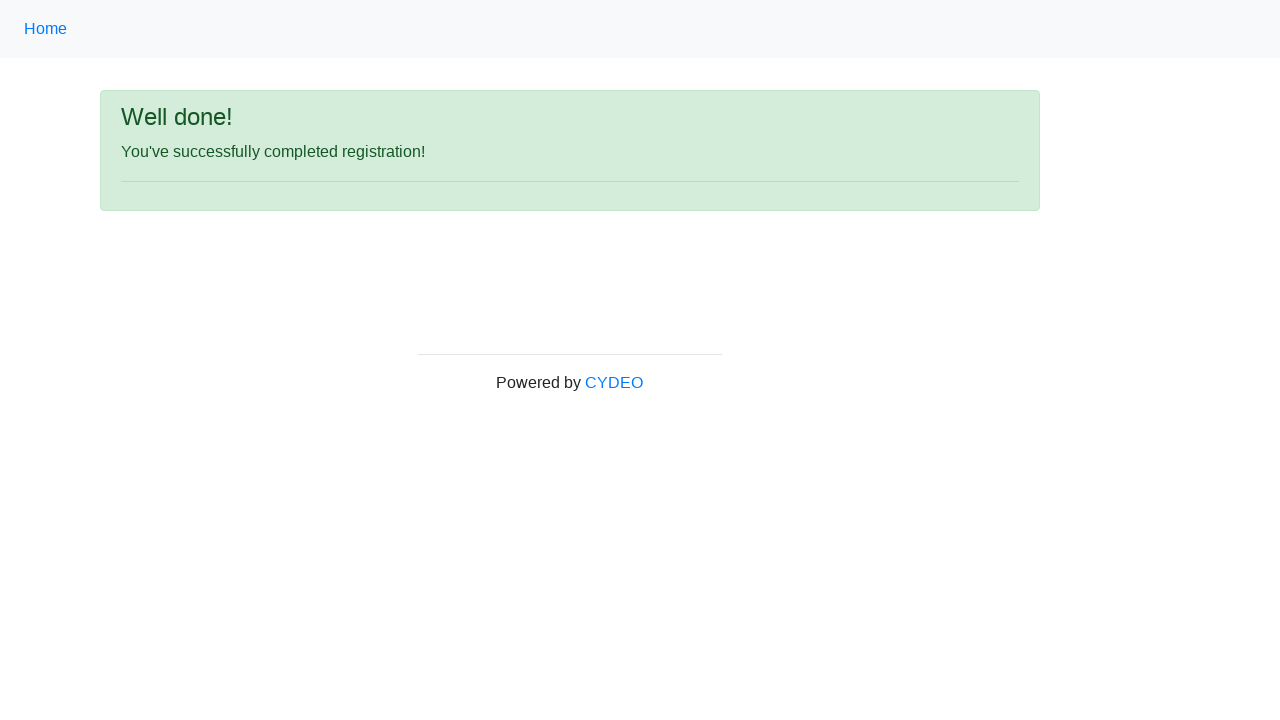

Success message appeared - registration completed
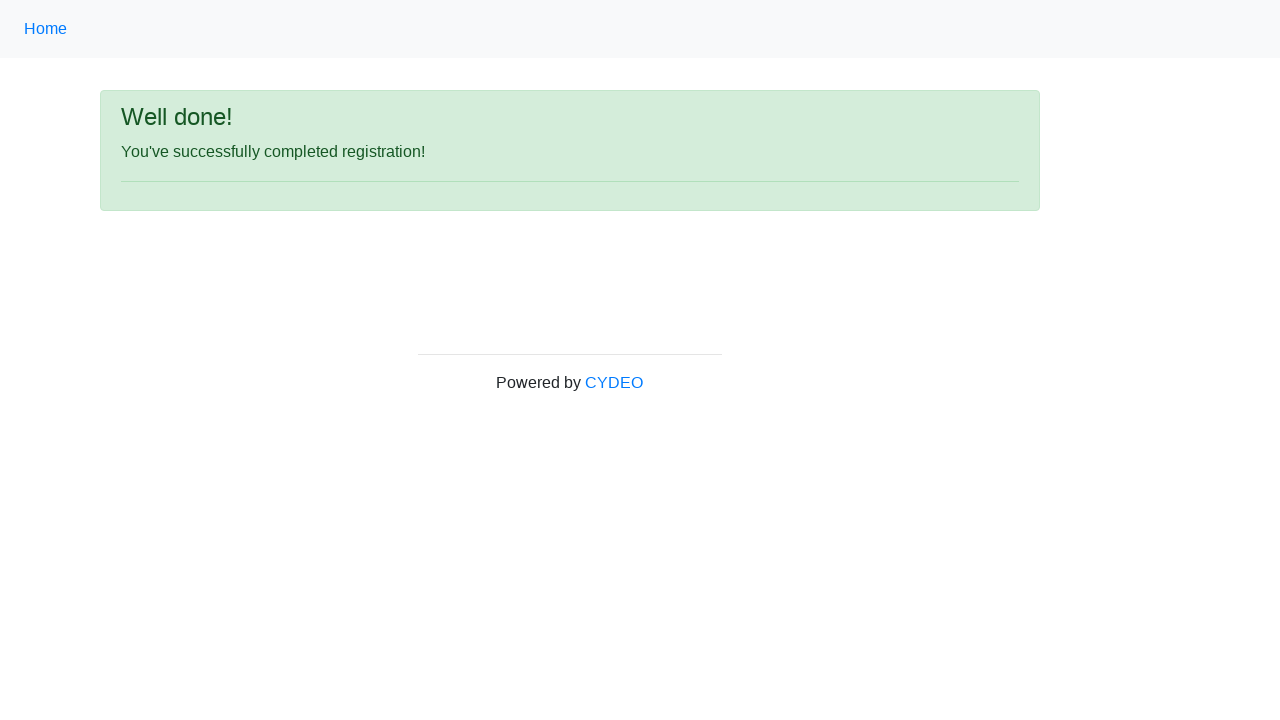

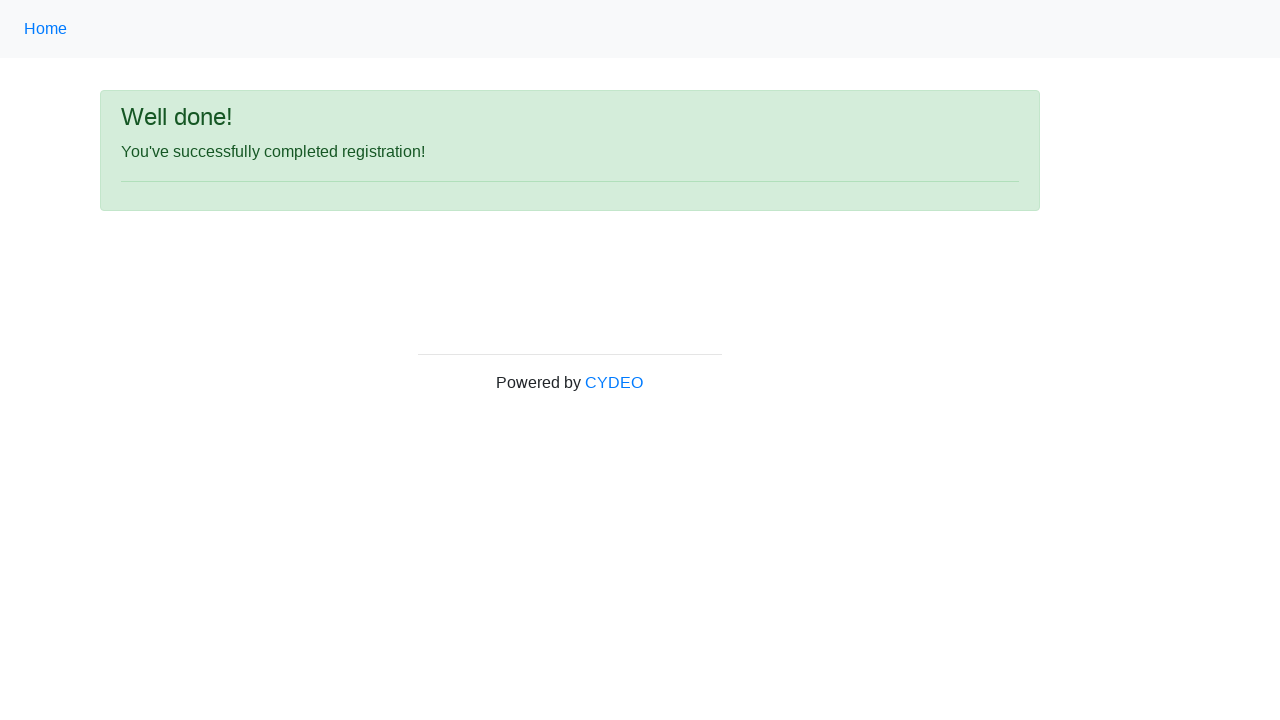